Tests keyboard input events by sending individual keys and key combinations including Ctrl+A and Ctrl+C

Starting URL: https://www.training-support.net/selenium/input-events

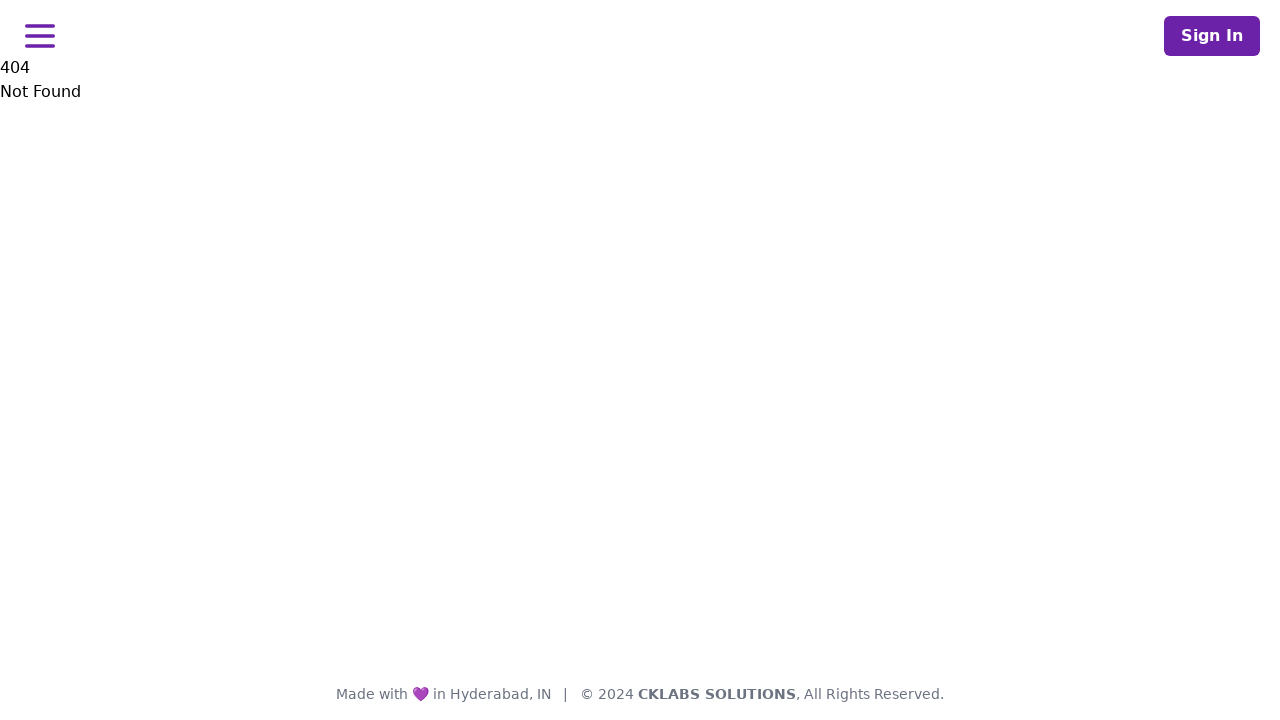

Typed the letter 'A' using keyboard
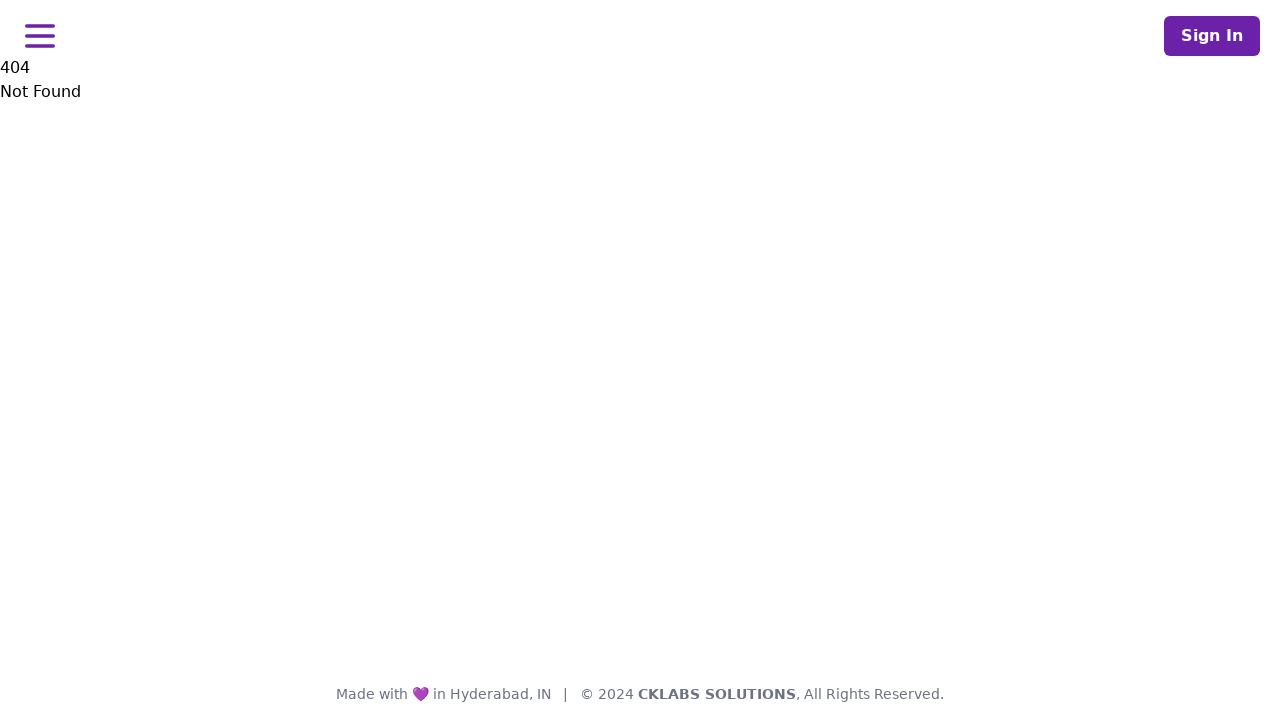

Pressed Ctrl+A to select all text
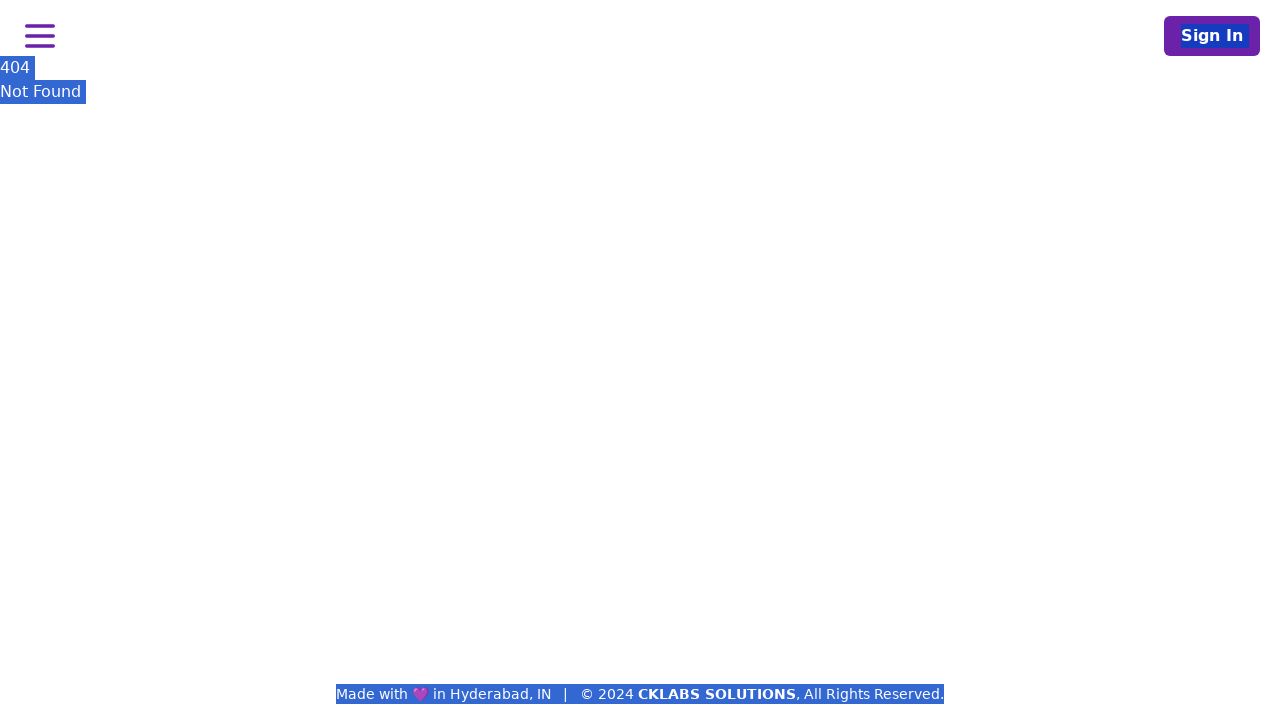

Pressed Ctrl+C to copy selected text
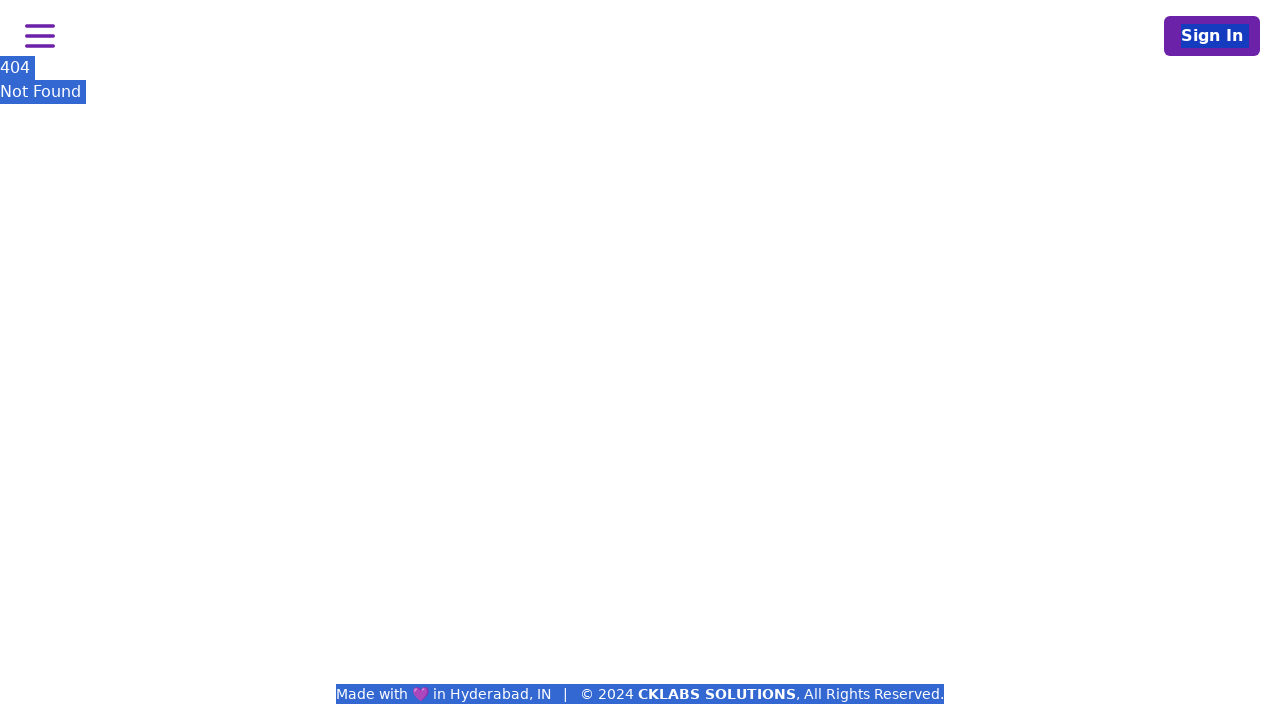

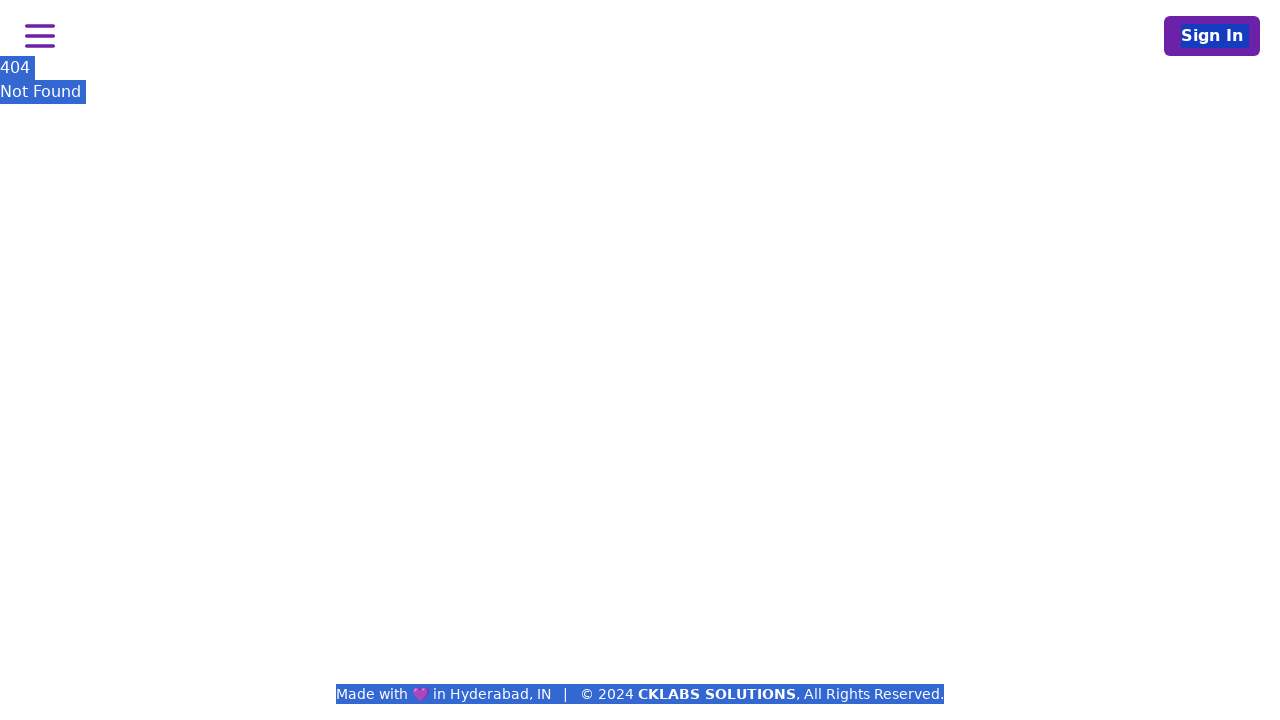